Tests that whitespace is trimmed from edited todo text

Starting URL: https://demo.playwright.dev/todomvc

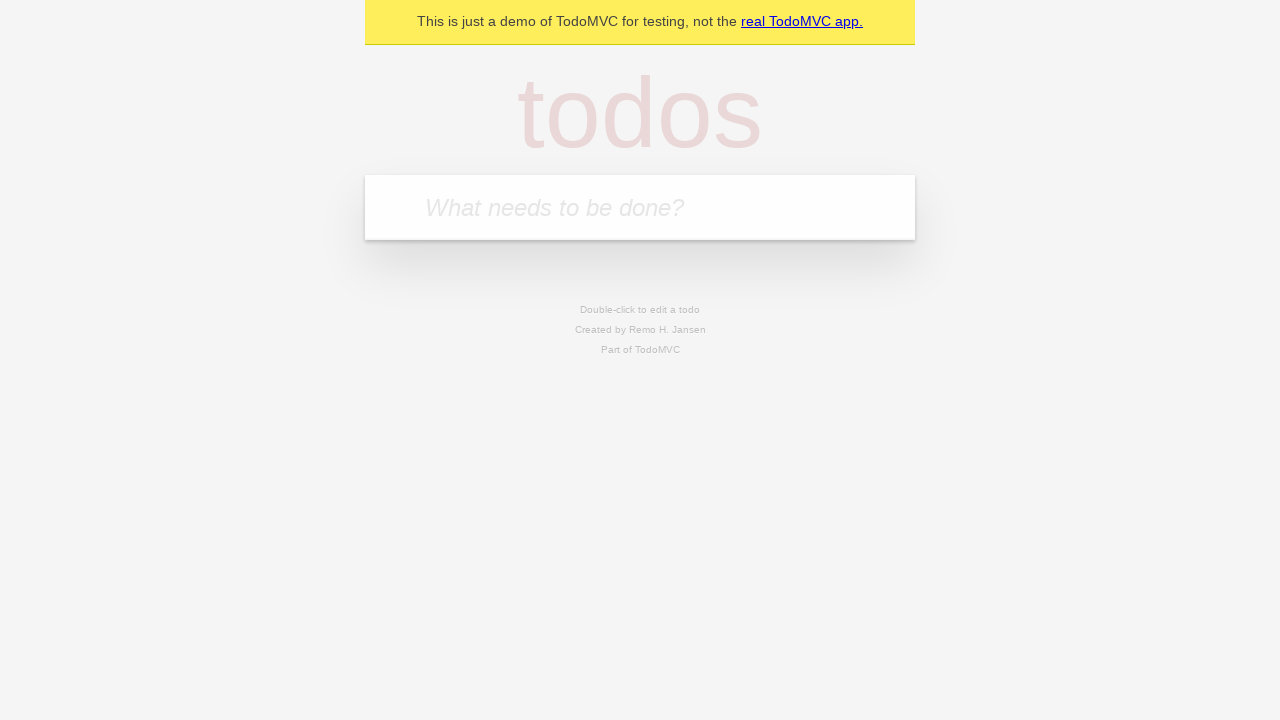

Filled todo input with 'buy some cheese' on internal:attr=[placeholder="What needs to be done?"i]
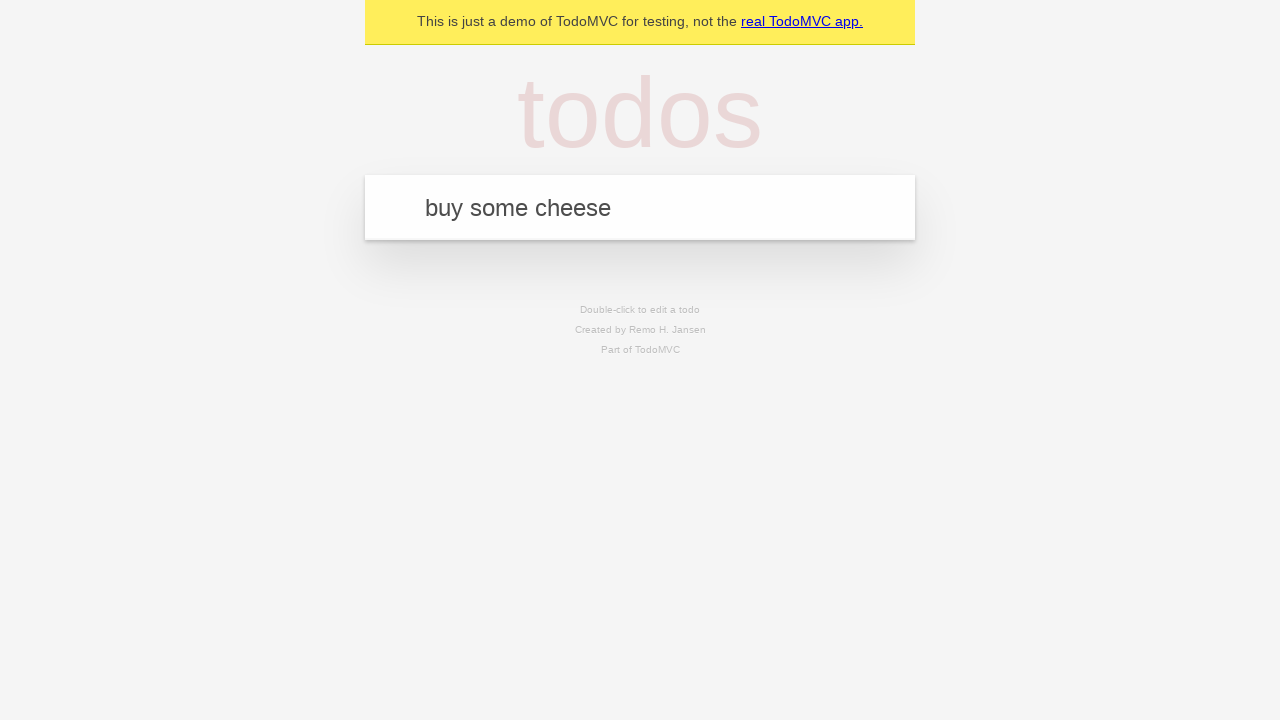

Pressed Enter to create first todo on internal:attr=[placeholder="What needs to be done?"i]
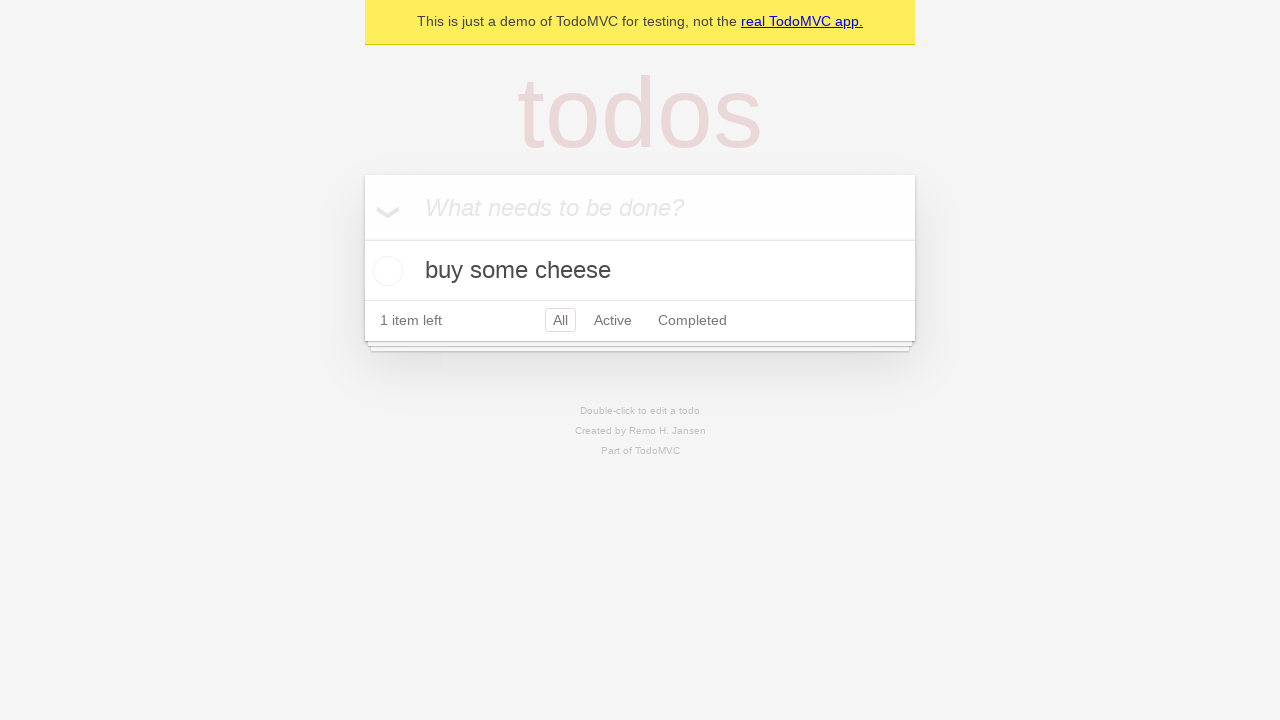

Filled todo input with 'feed the cat' on internal:attr=[placeholder="What needs to be done?"i]
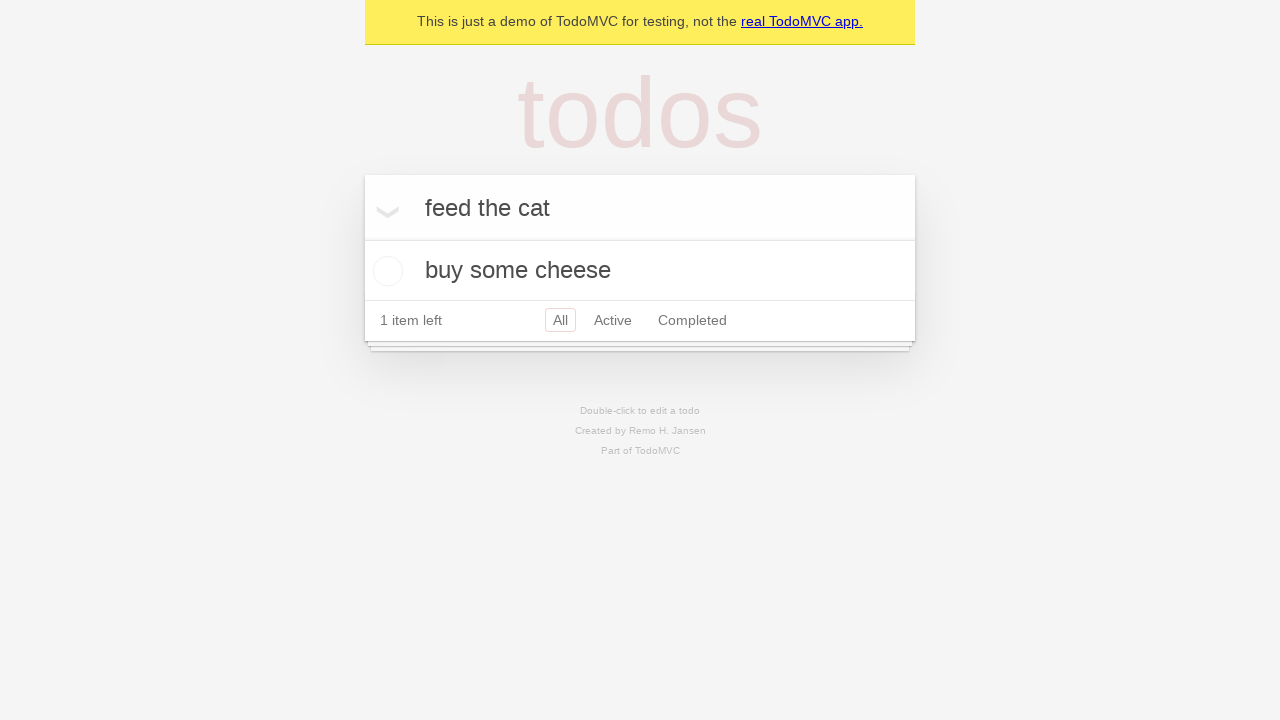

Pressed Enter to create second todo on internal:attr=[placeholder="What needs to be done?"i]
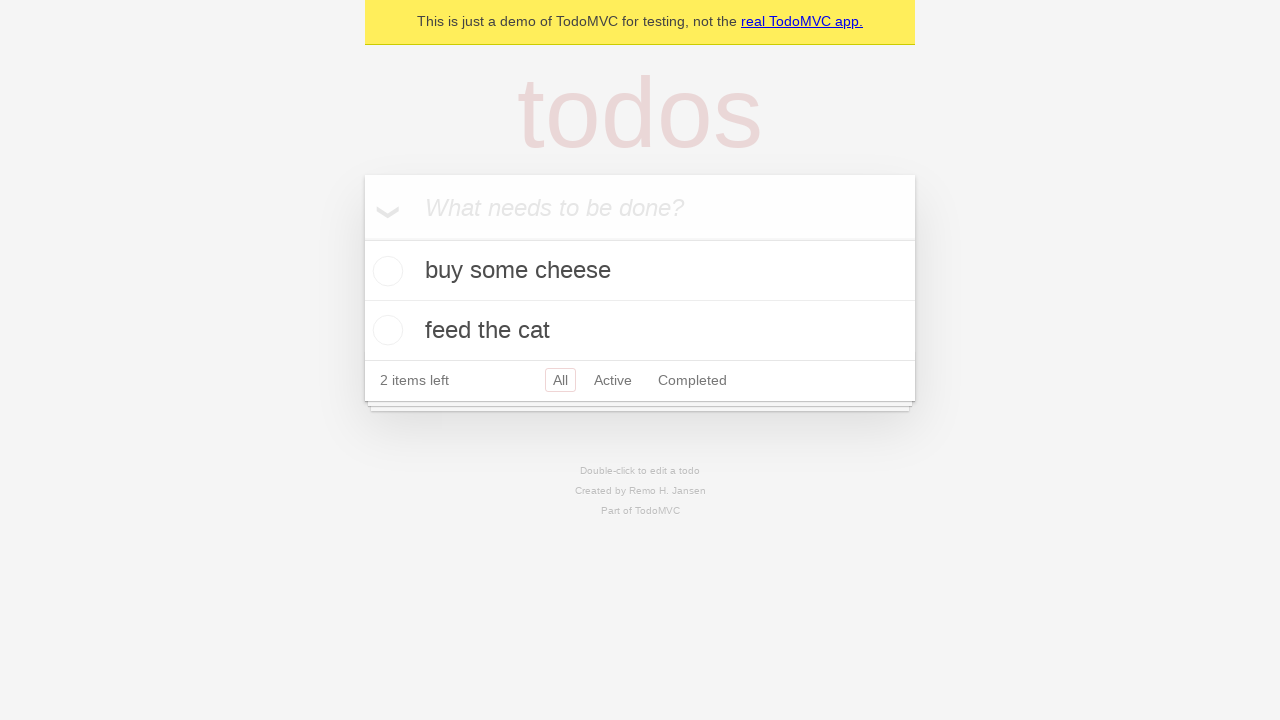

Filled todo input with 'book a doctors appointment' on internal:attr=[placeholder="What needs to be done?"i]
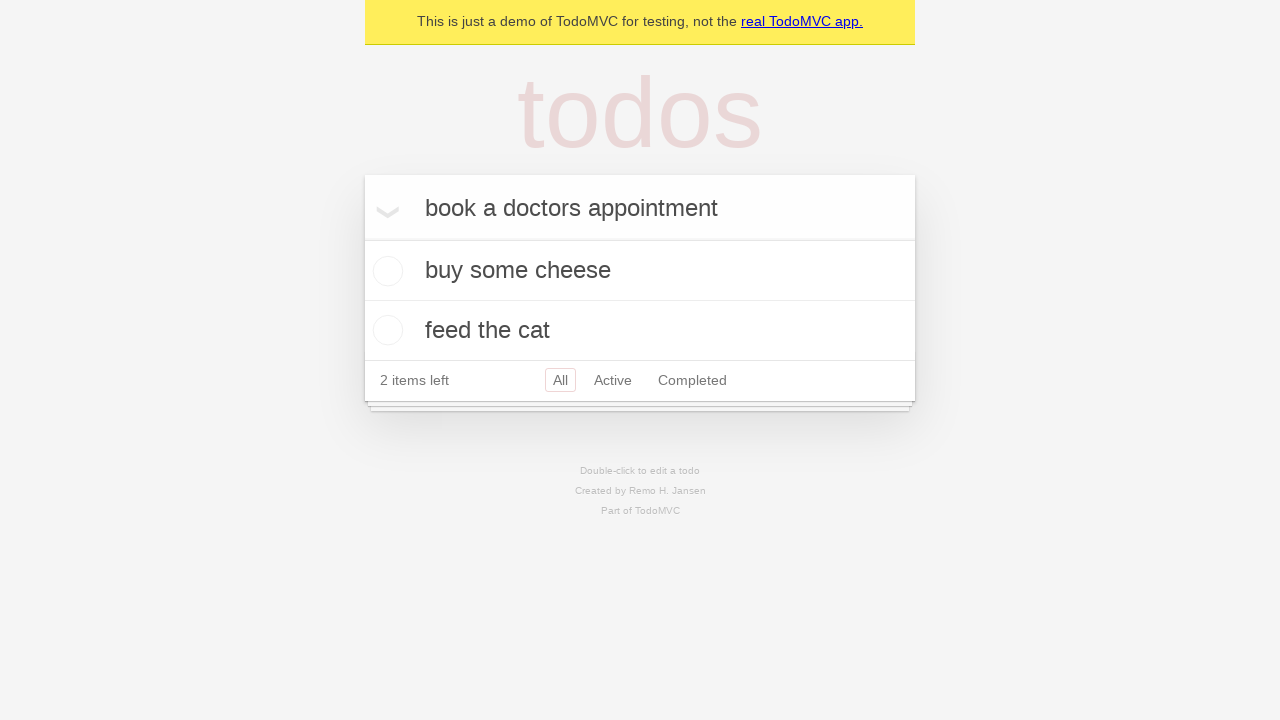

Pressed Enter to create third todo on internal:attr=[placeholder="What needs to be done?"i]
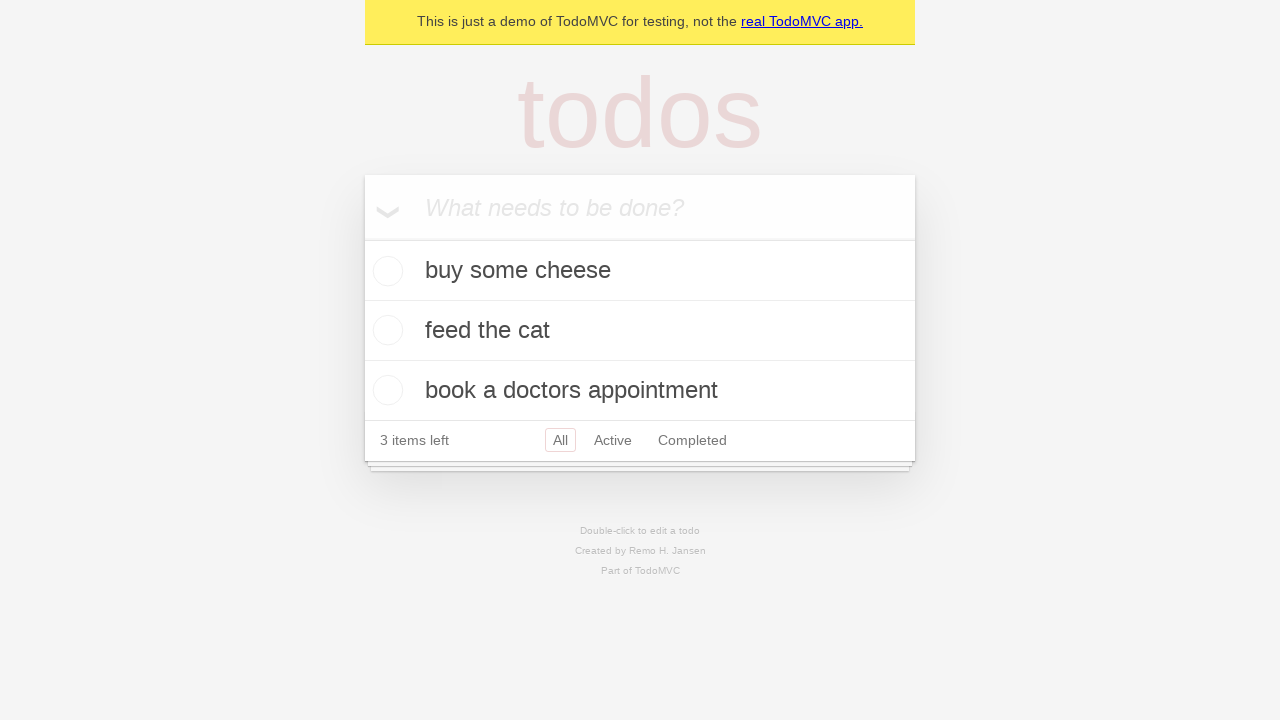

Waited for all 3 todos to be rendered
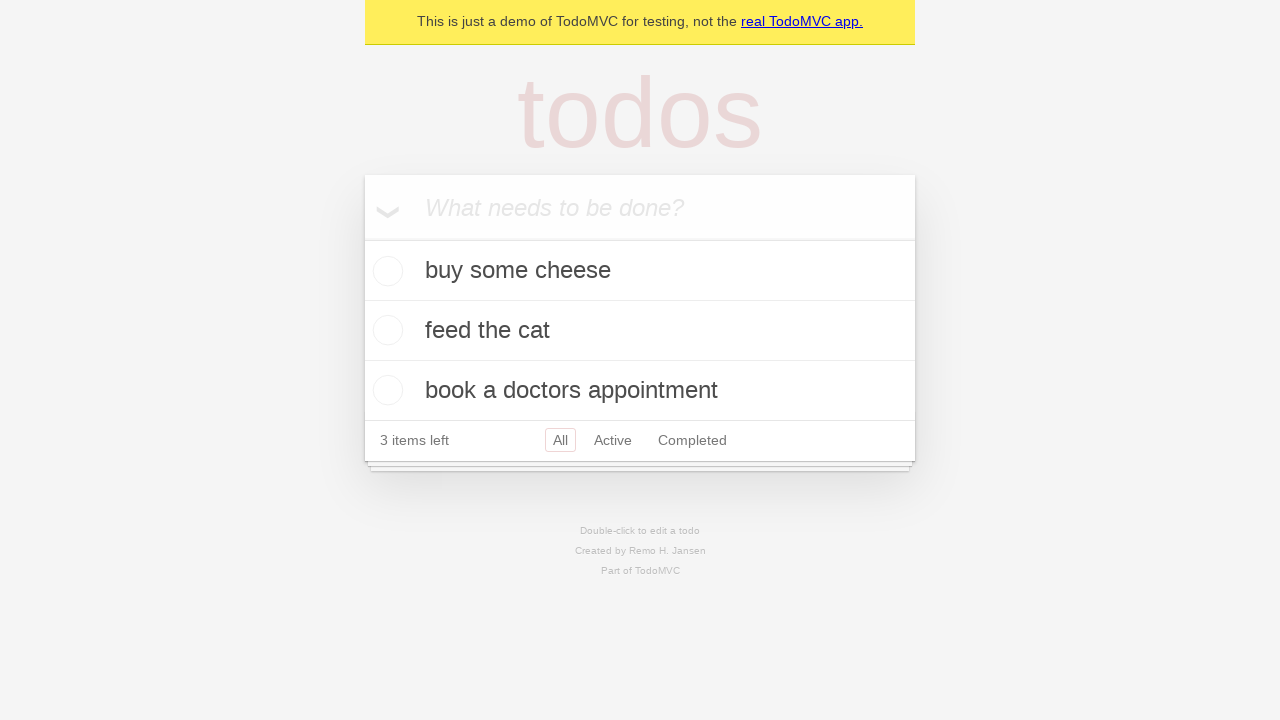

Double-clicked second todo to enter edit mode at (640, 331) on internal:testid=[data-testid="todo-item"s] >> nth=1
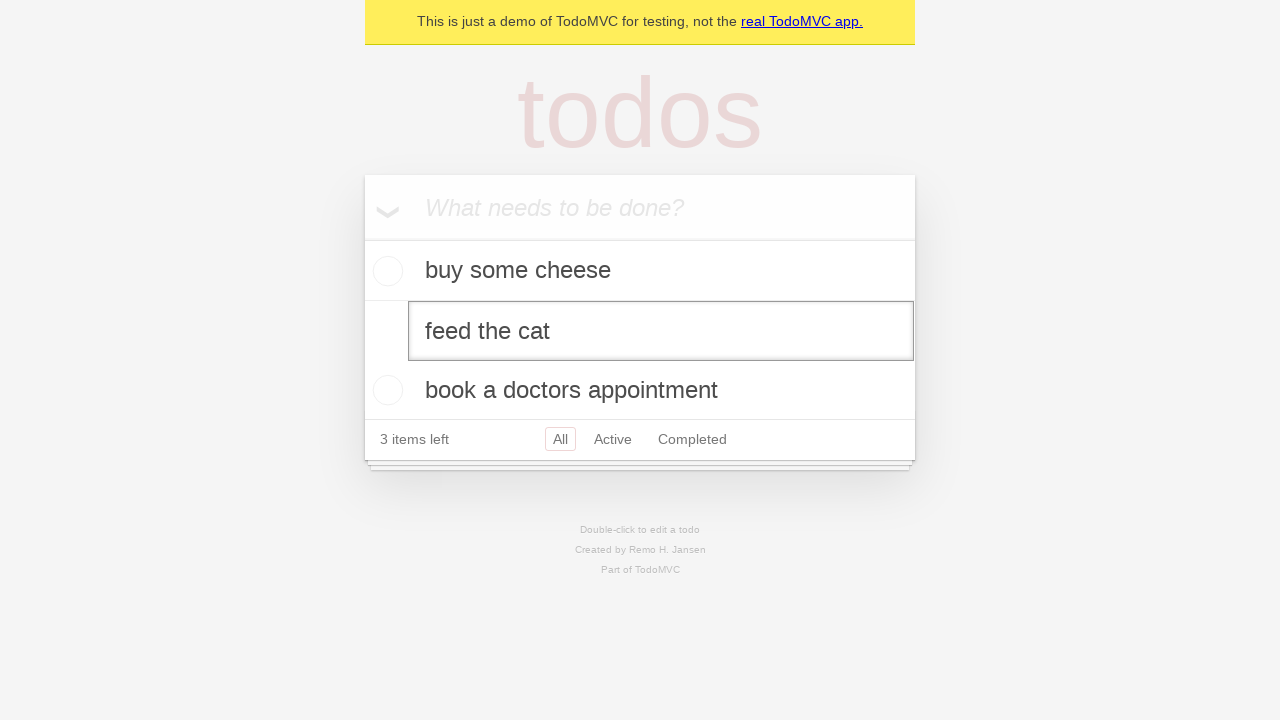

Filled edit field with text containing leading and trailing whitespace on internal:testid=[data-testid="todo-item"s] >> nth=1 >> internal:role=textbox[nam
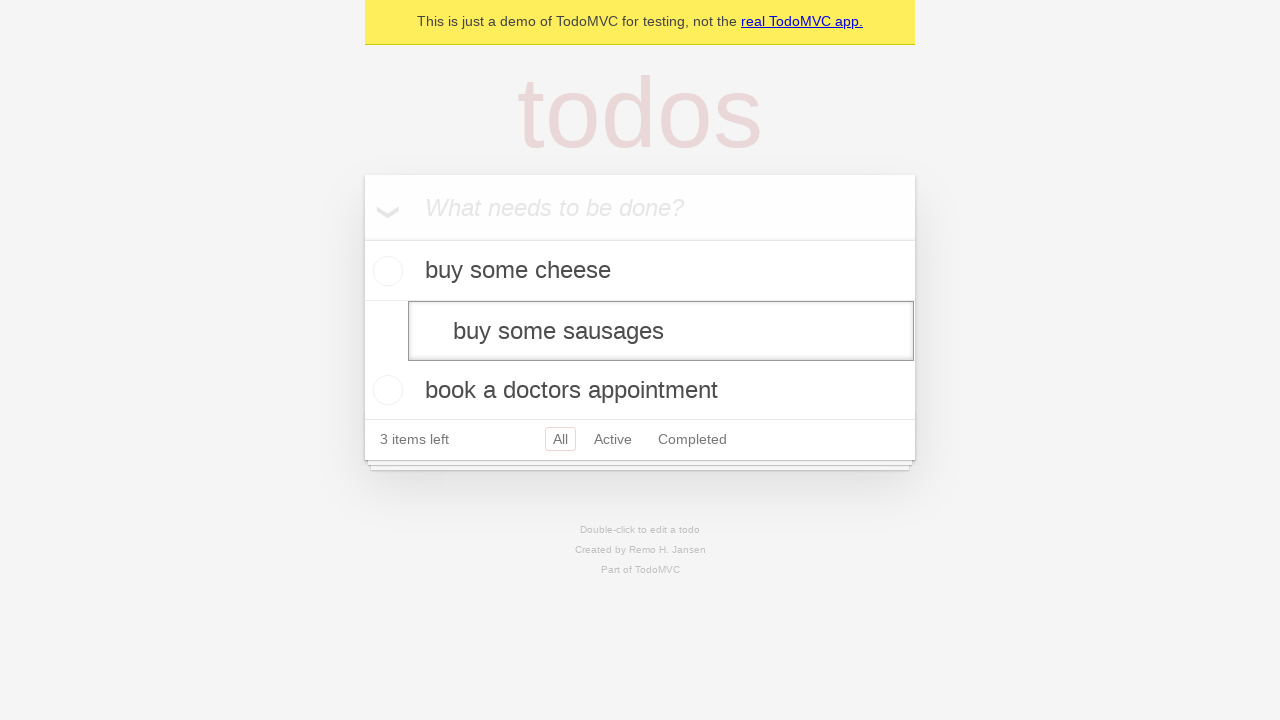

Pressed Enter to confirm edit, verifying whitespace is trimmed on internal:testid=[data-testid="todo-item"s] >> nth=1 >> internal:role=textbox[nam
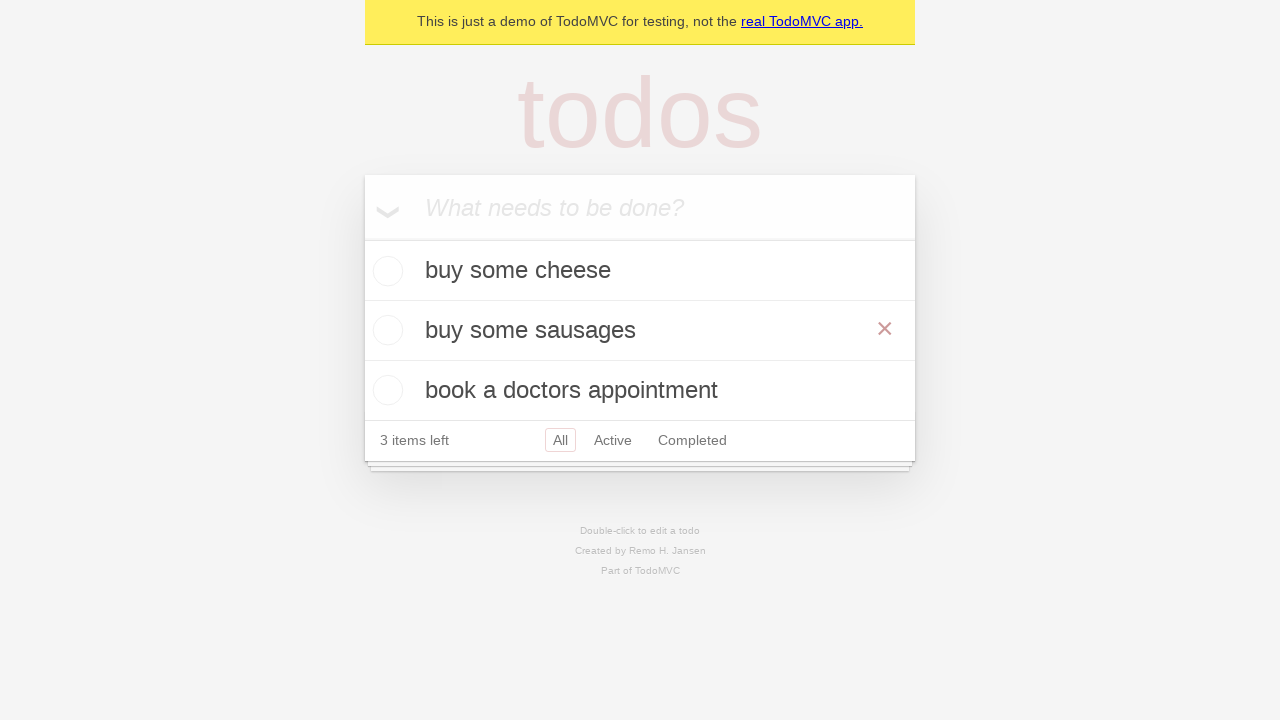

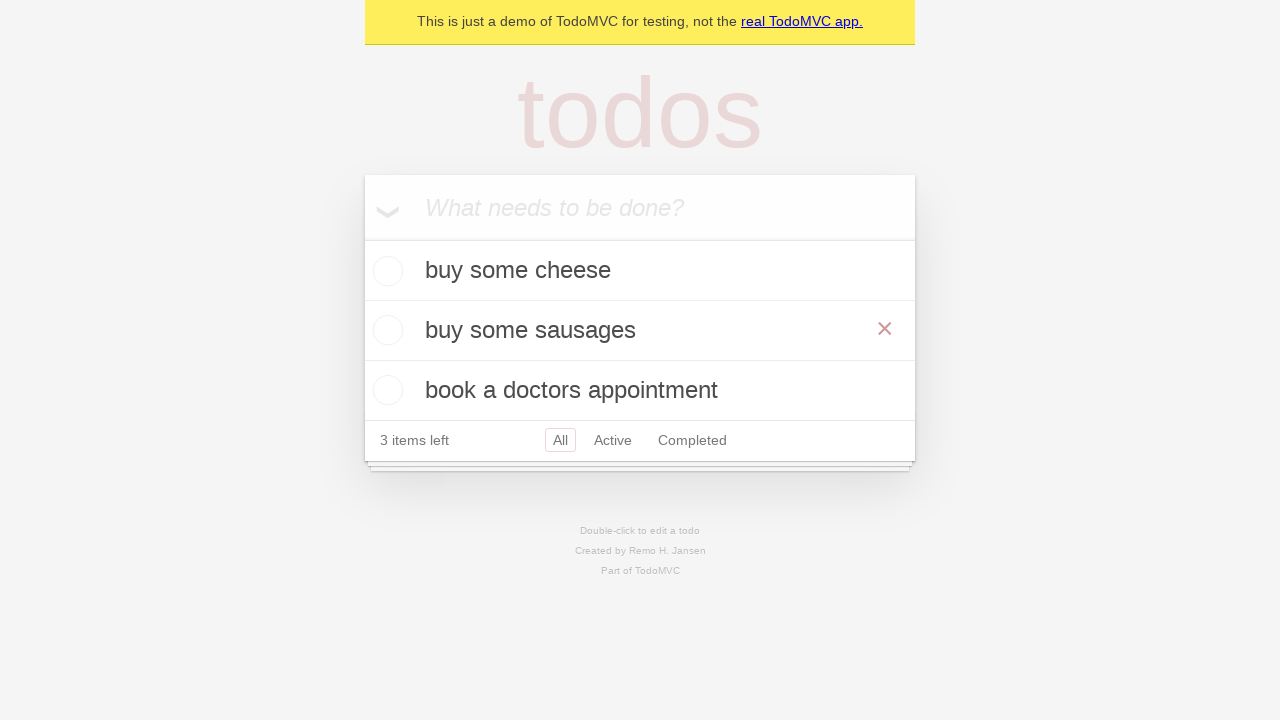